Tests dynamic data handling by reading a math CAPTCHA, extracting two numbers from the displayed text, calculating their sum, and entering the result into the input field.

Starting URL: https://www.jqueryscript.net/demo/Simple-Math-Captcha-Plugin-for-jQuery-ebcaptcha/demo/

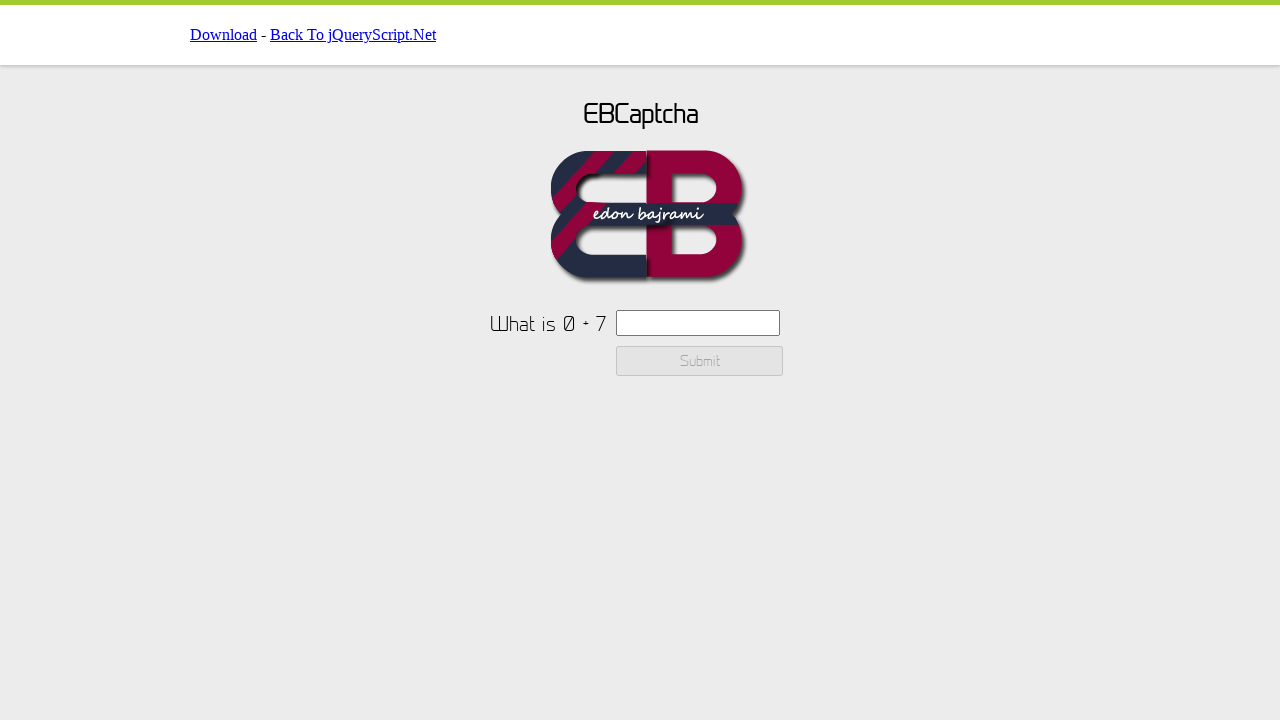

Set viewport to 1920x1080
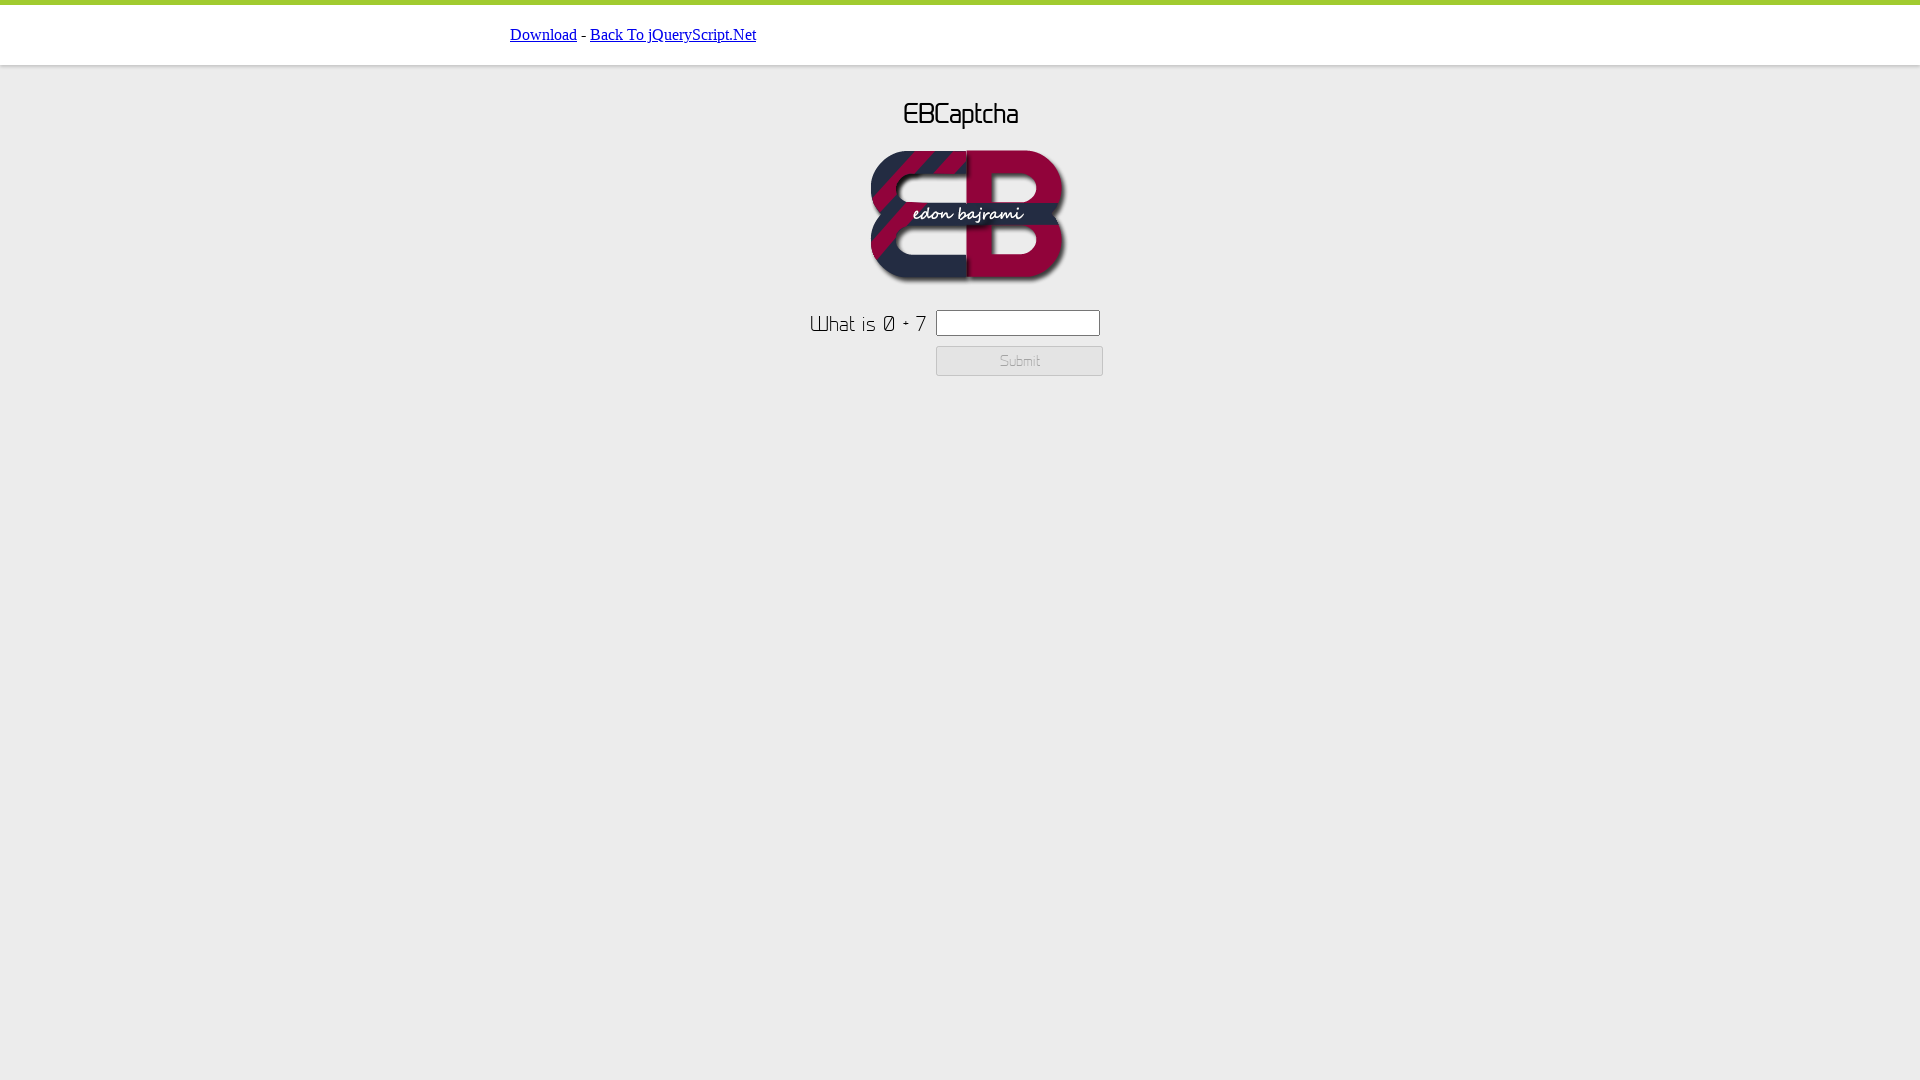

Waited for captcha text element to be visible
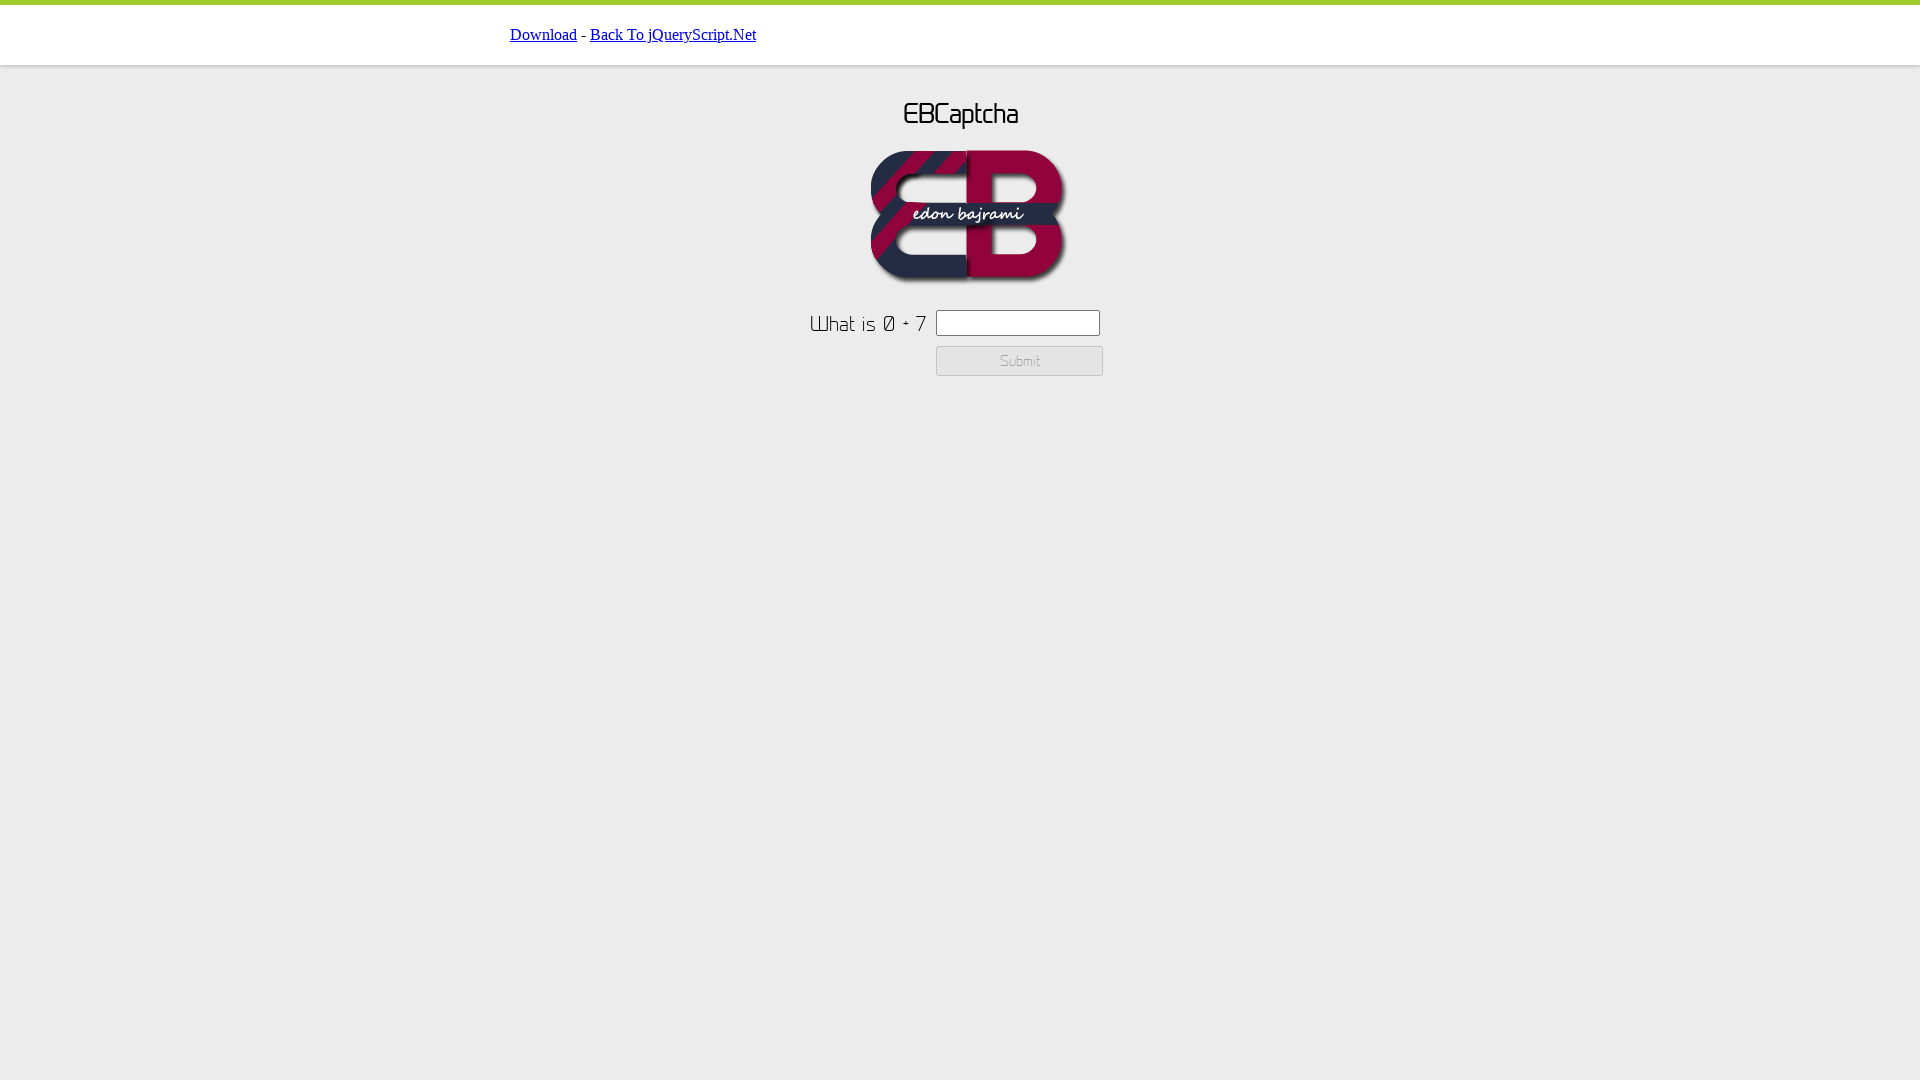

Retrieved captcha text: What is 0 + 7
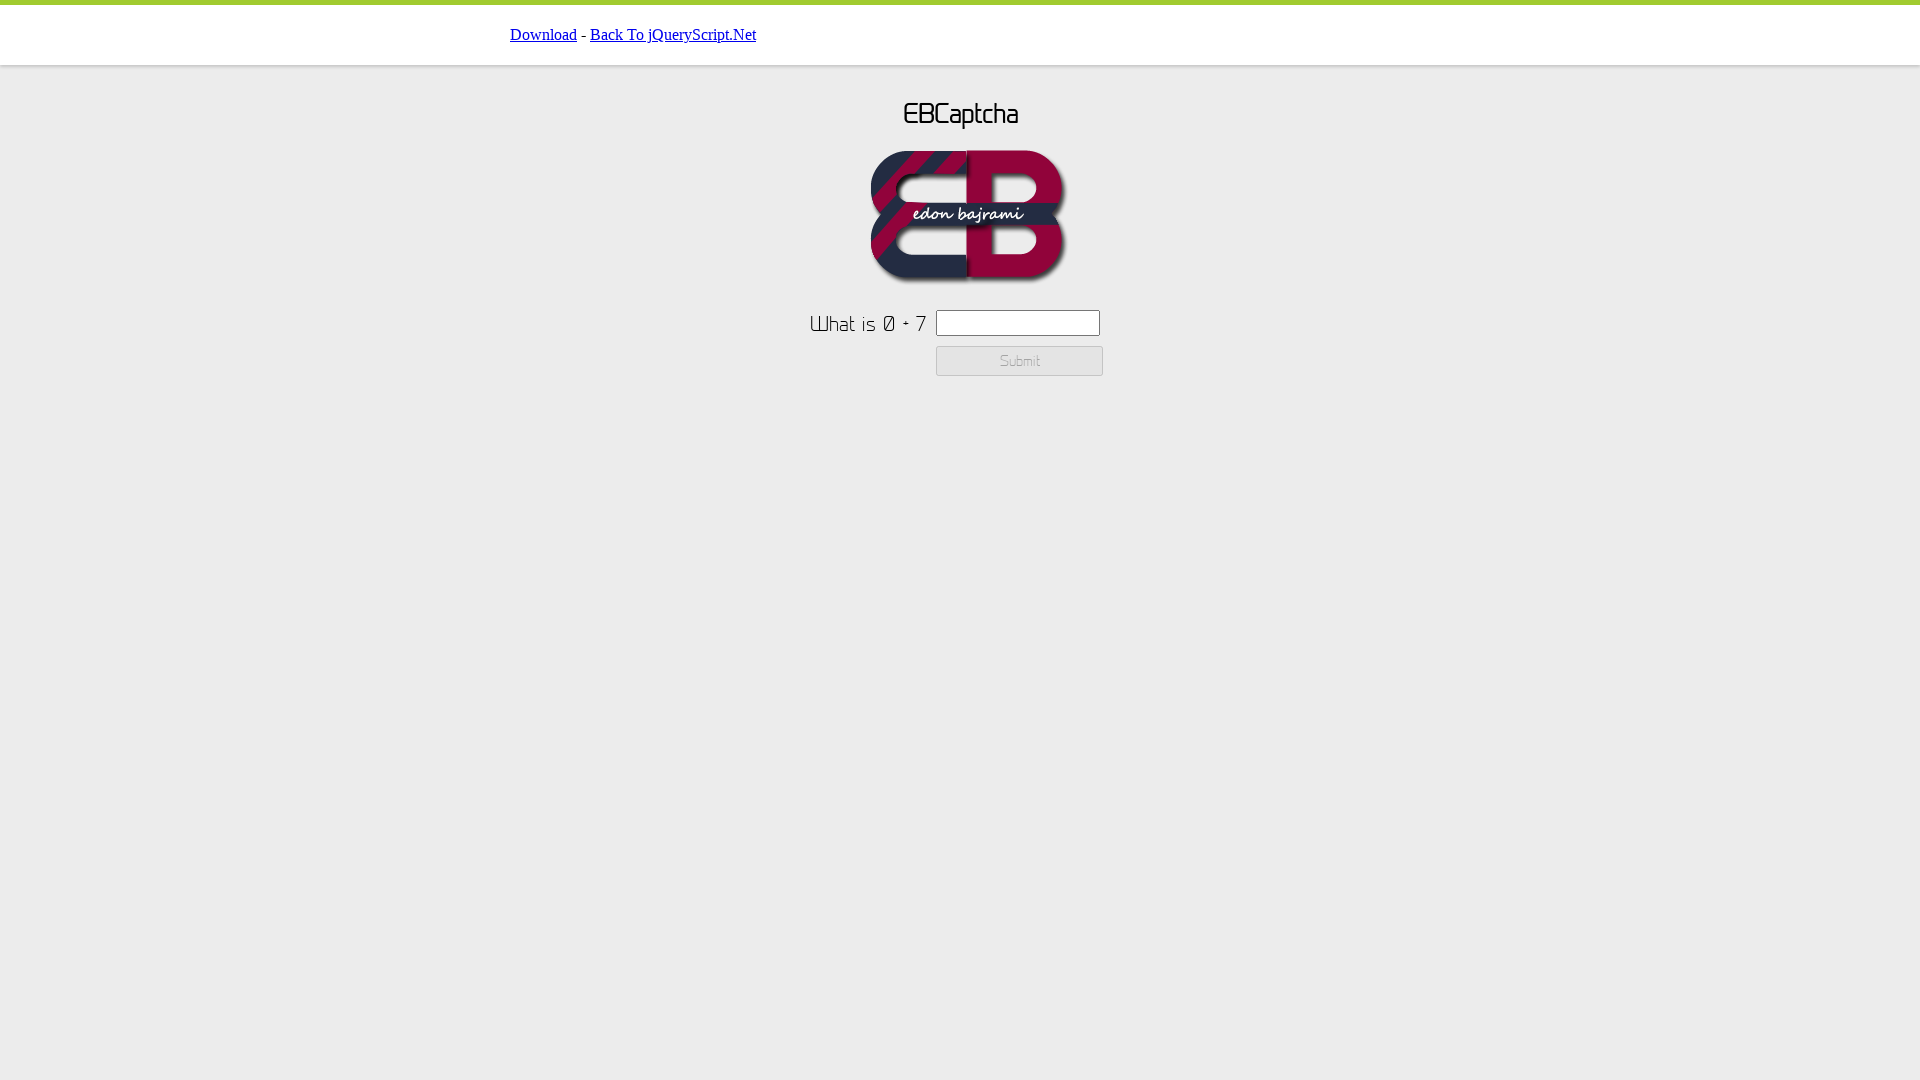

Extracted numbers from captcha text: 0 and 7
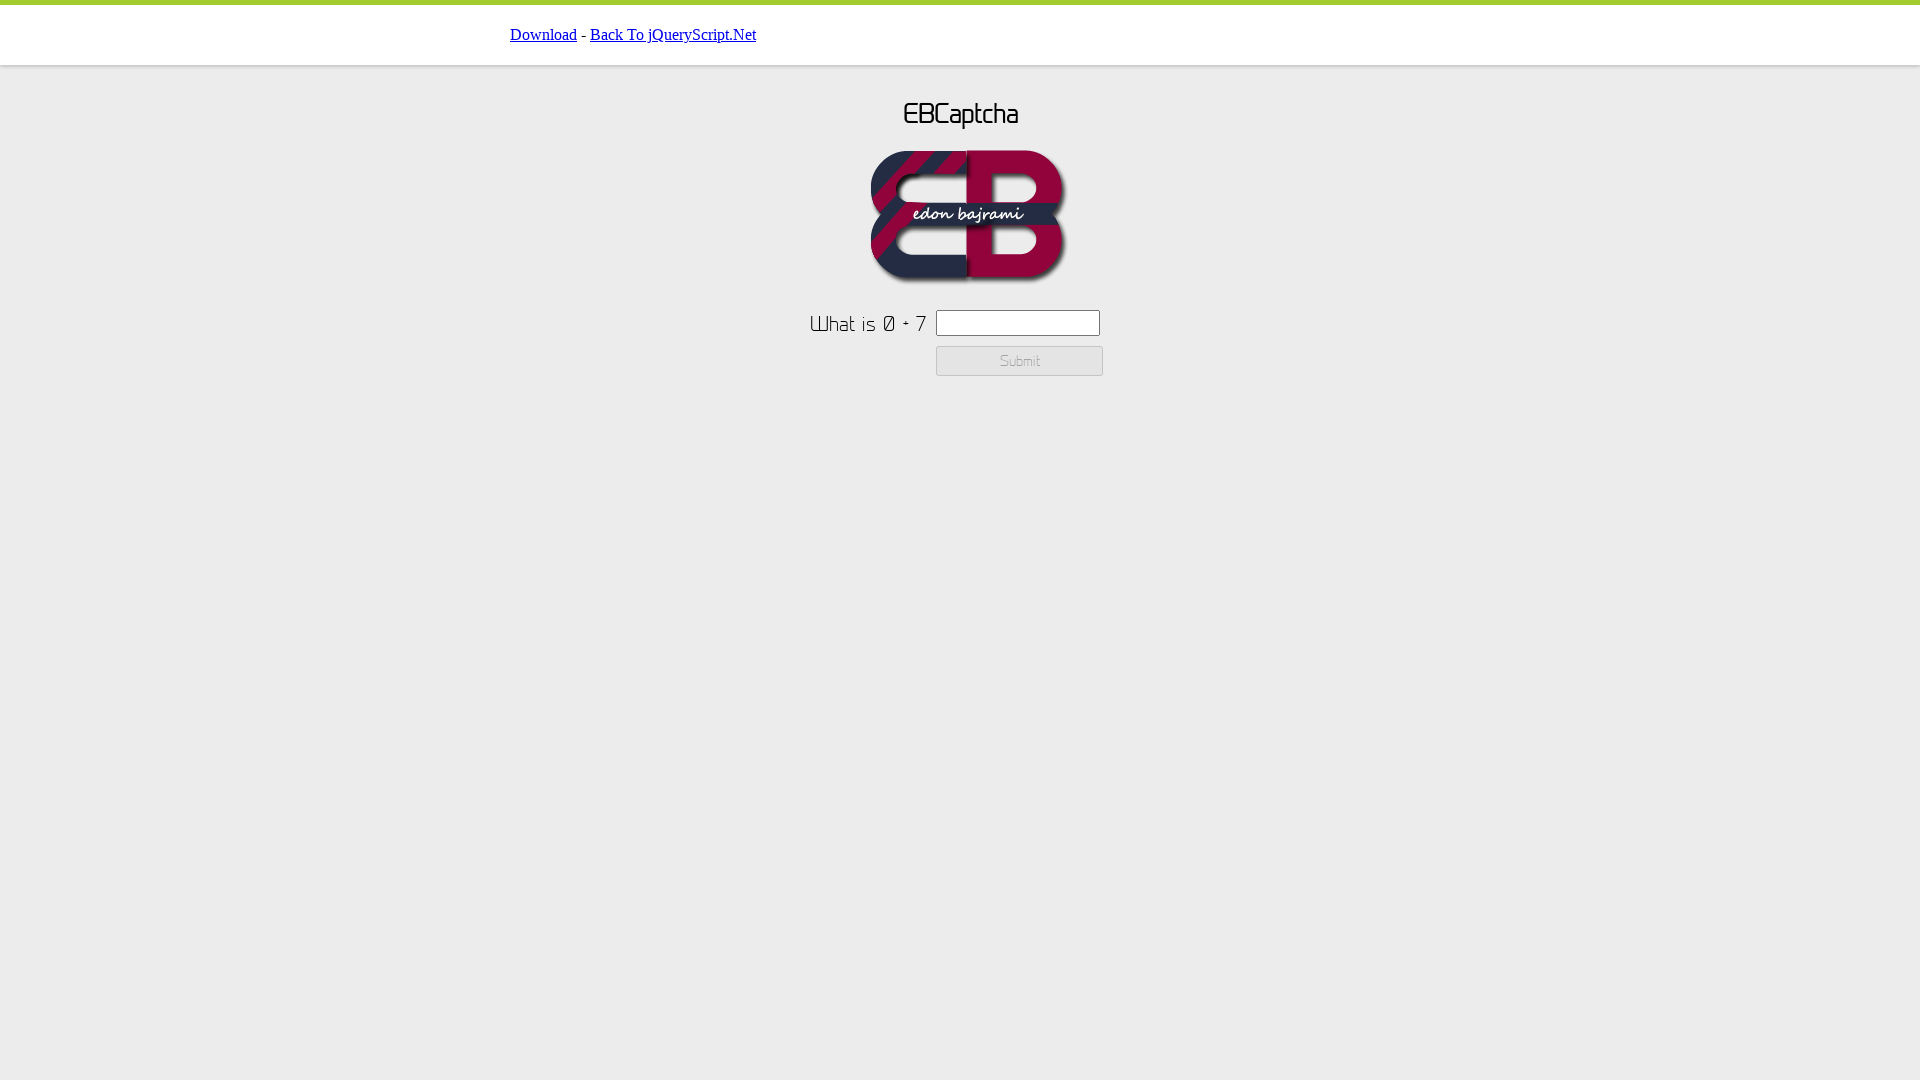

Calculated sum of 0 + 7 = 7
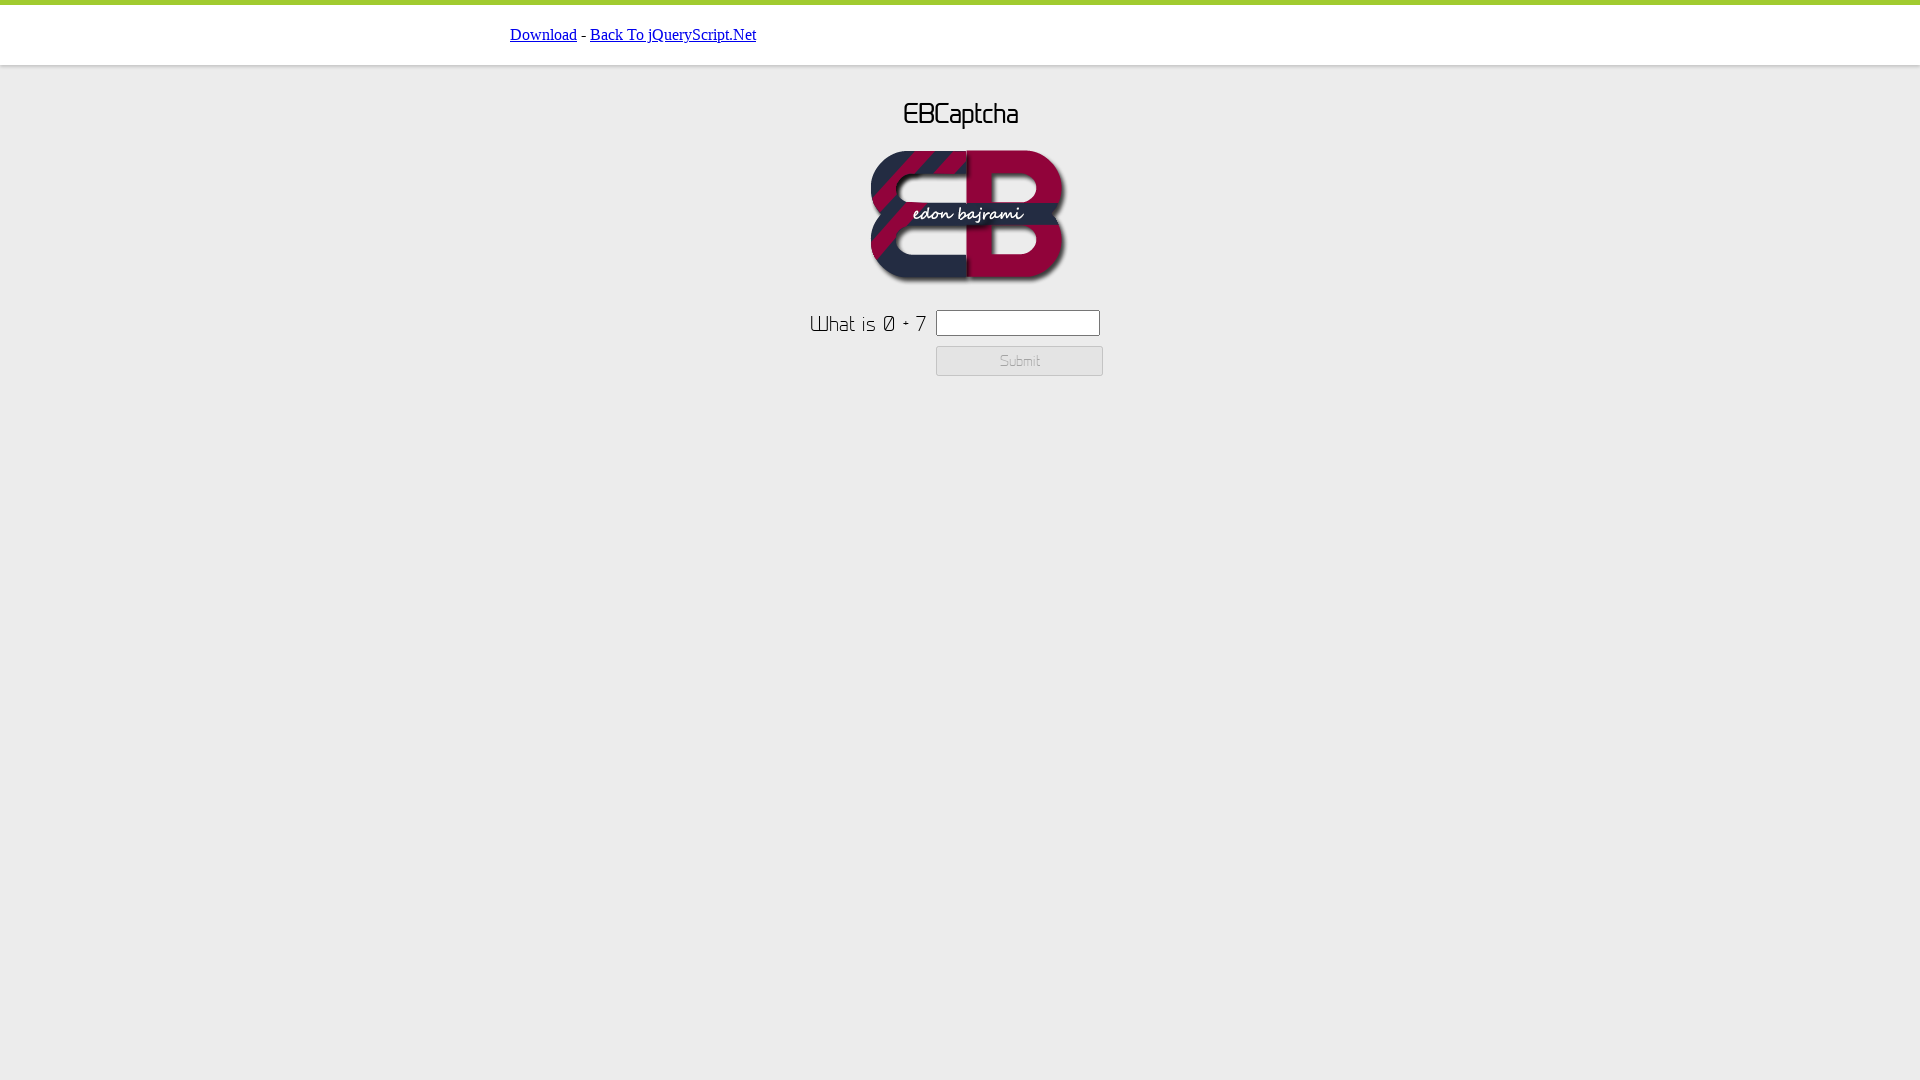

Filled captcha input field with result: 7 on #ebcaptchainput
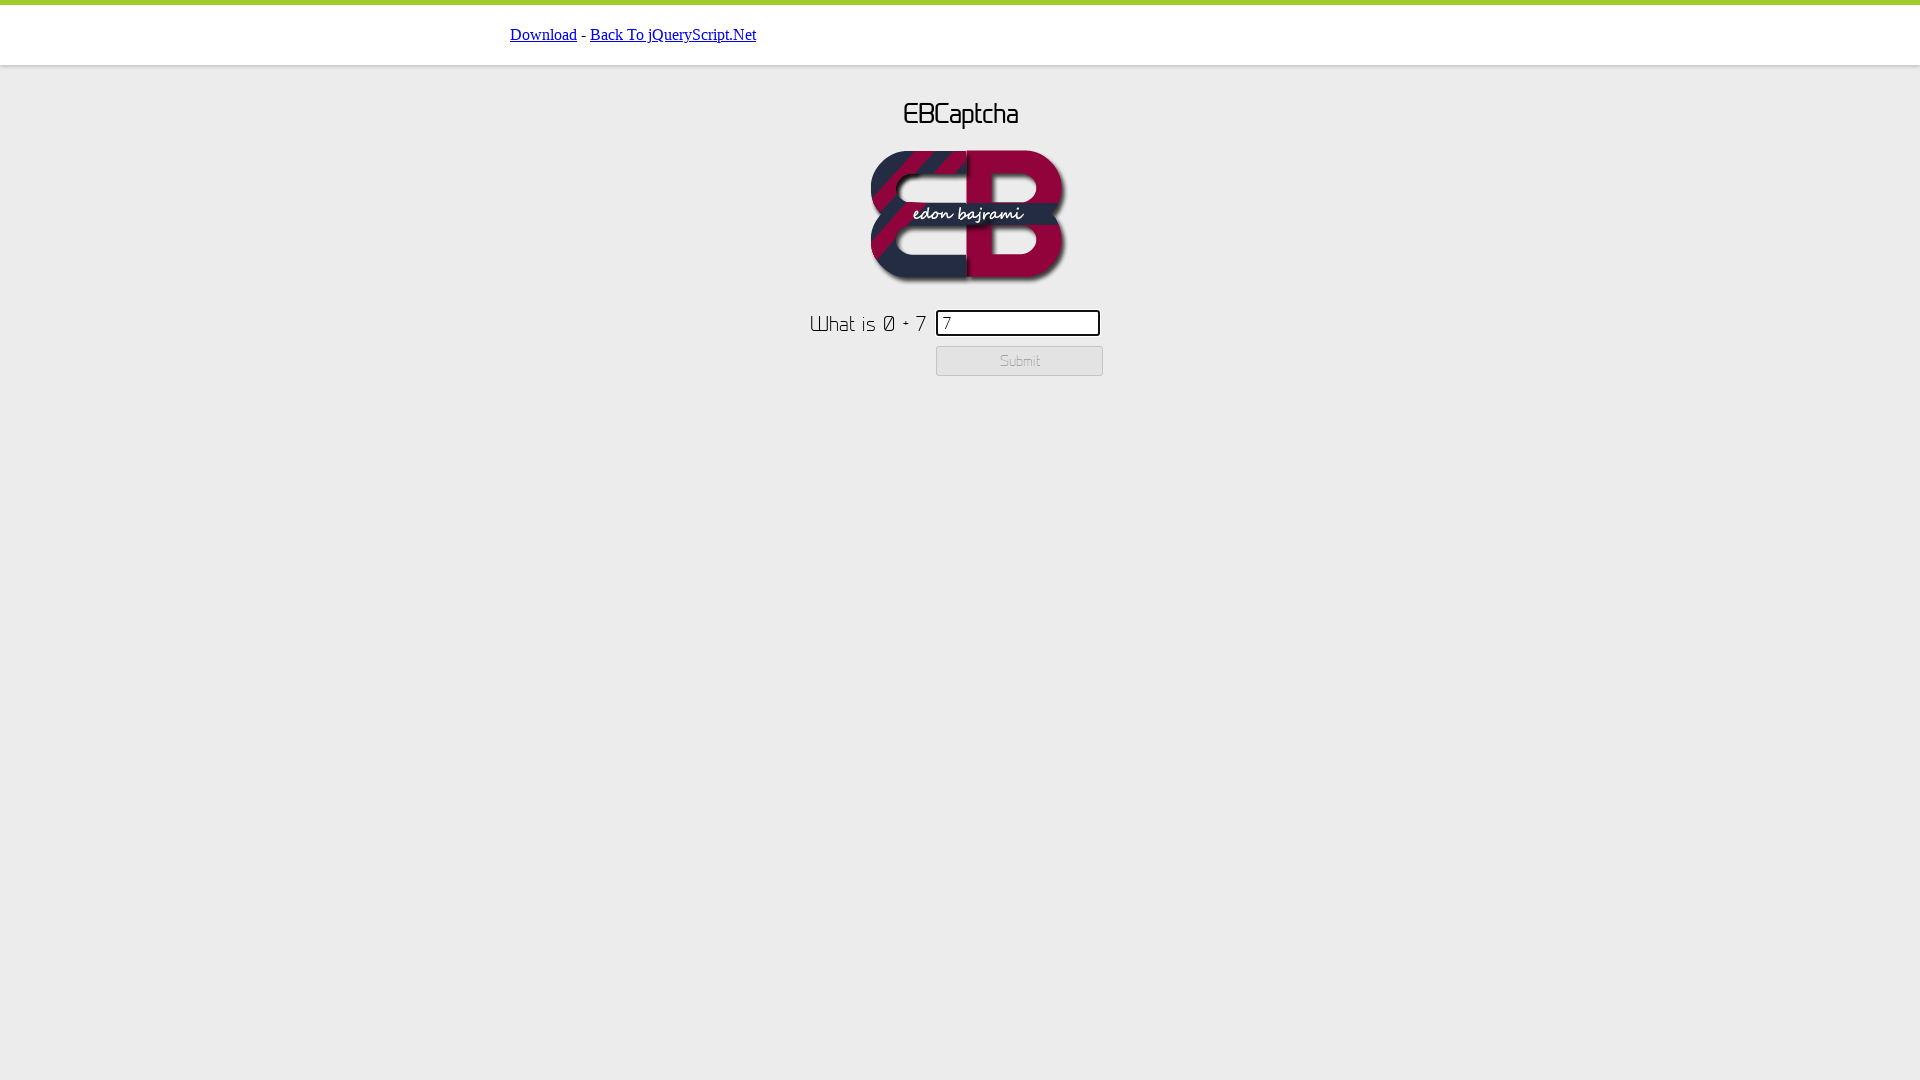

Waited 2 seconds to observe the result
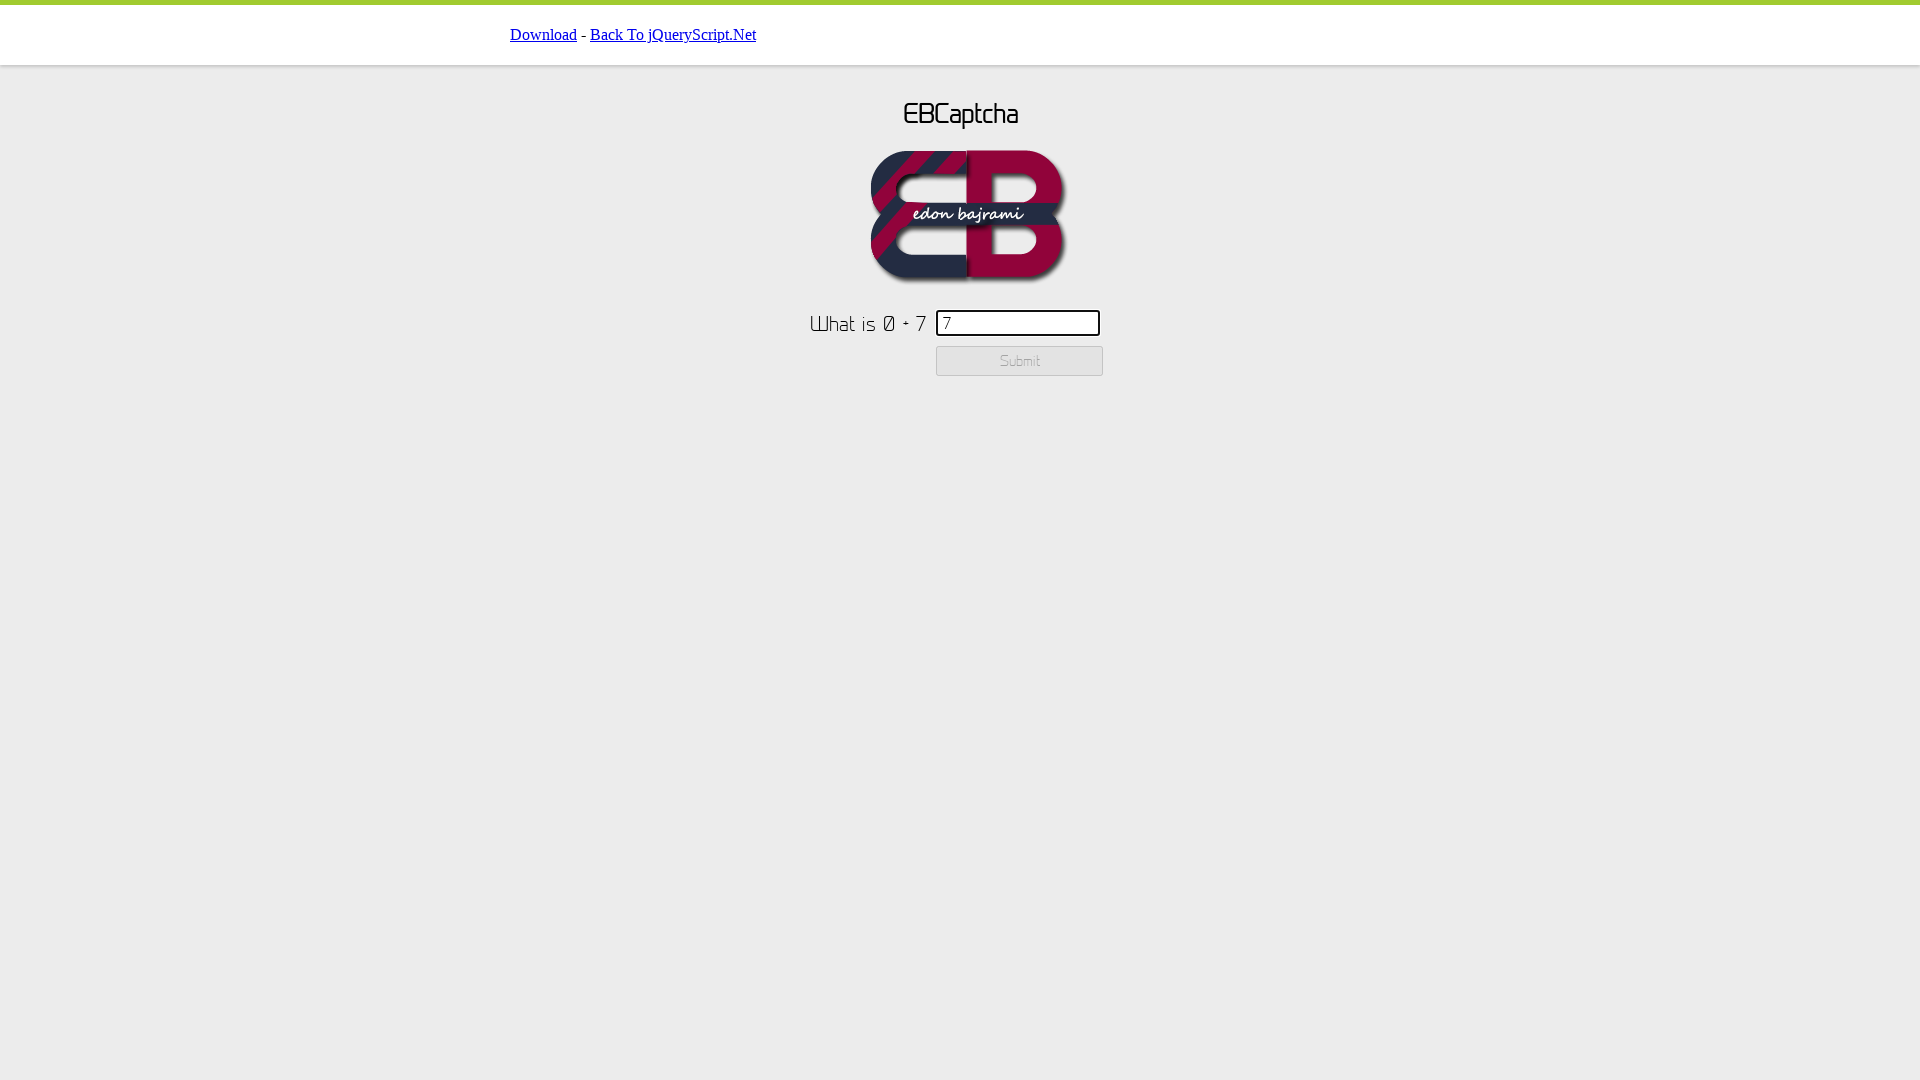

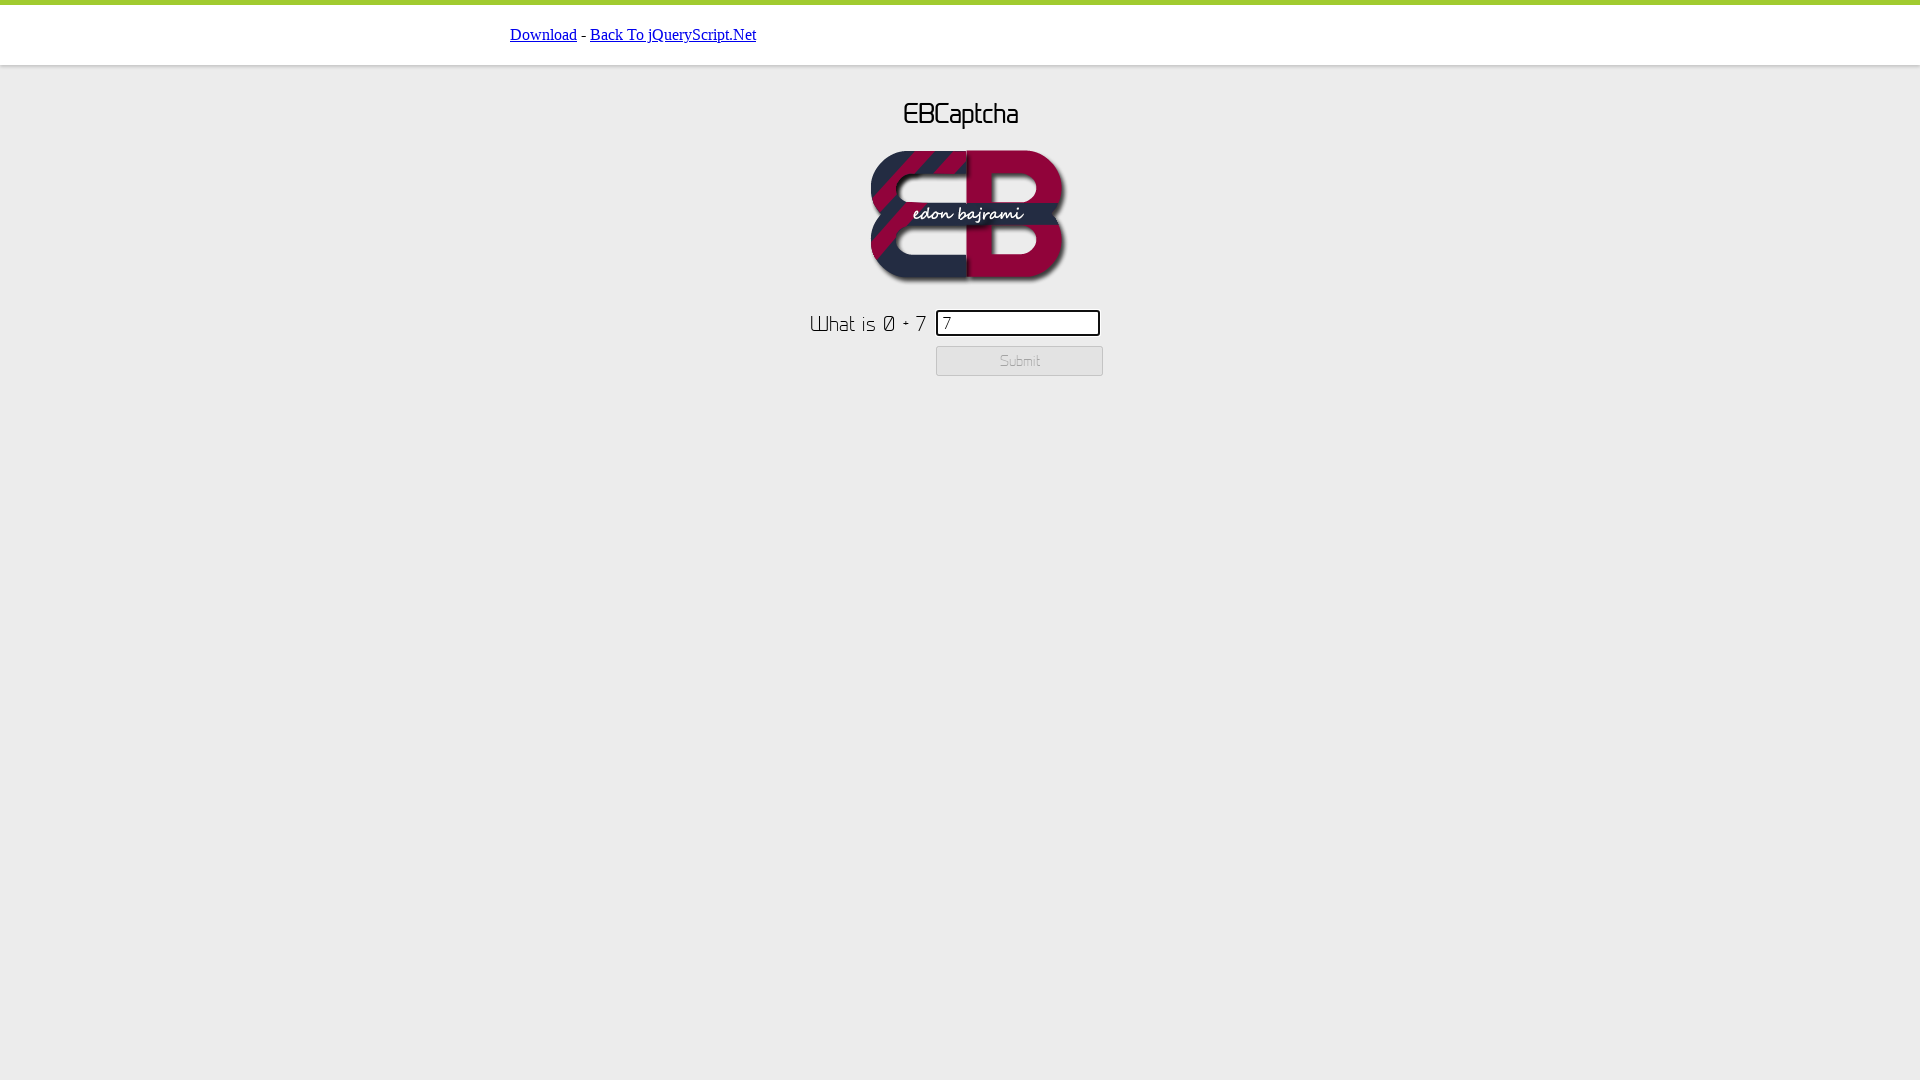